Tests drag and drop functionality by dragging an element to a drop zone

Starting URL: https://demoqa.com/droppable

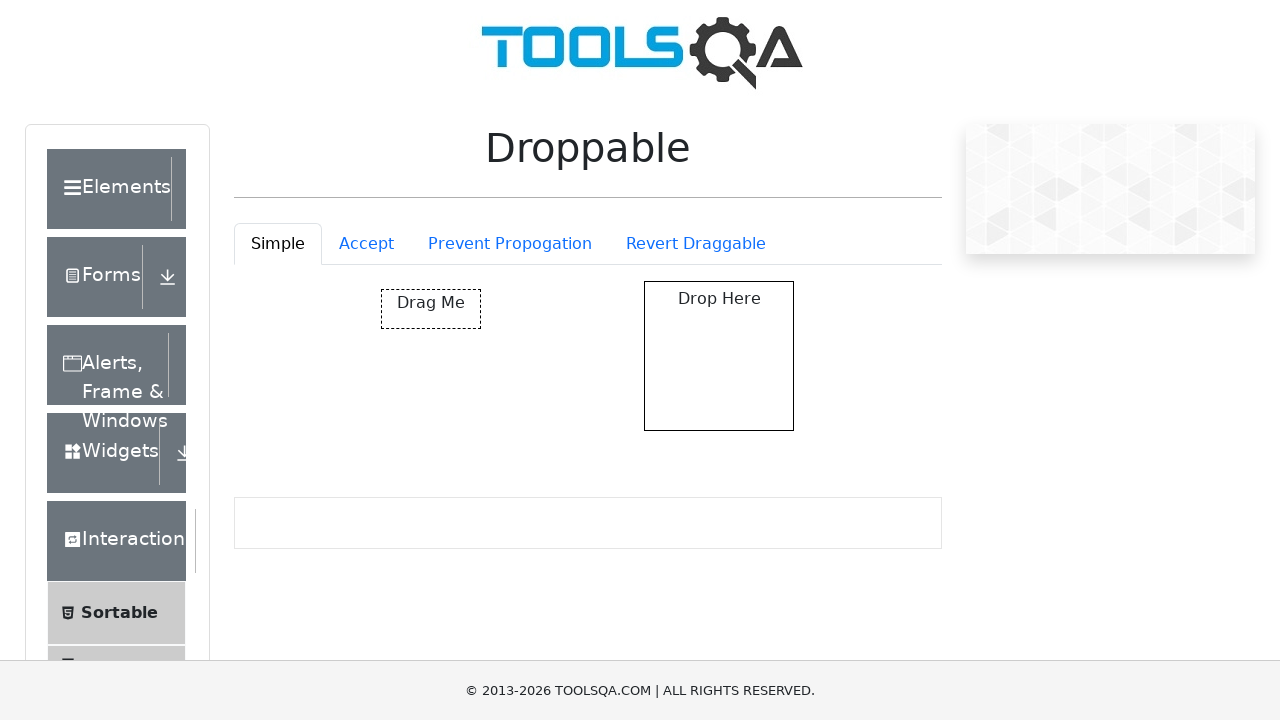

Navigated to droppable demo page
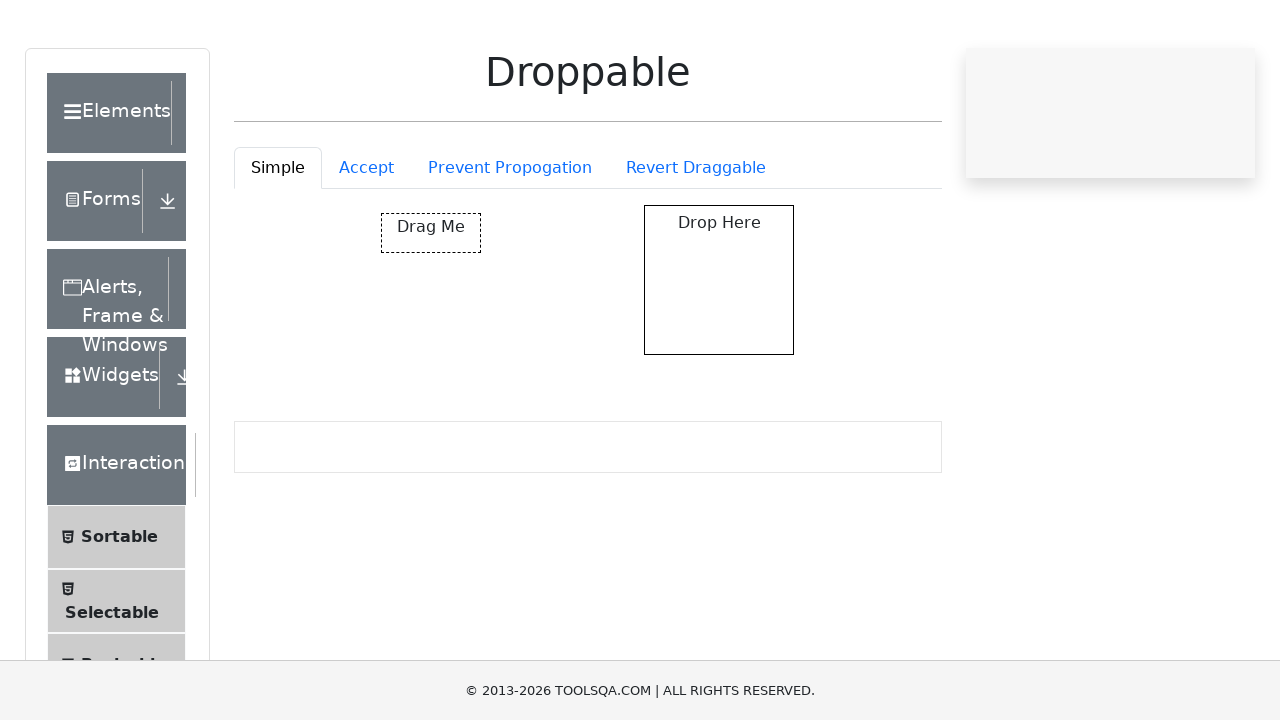

Located draggable element
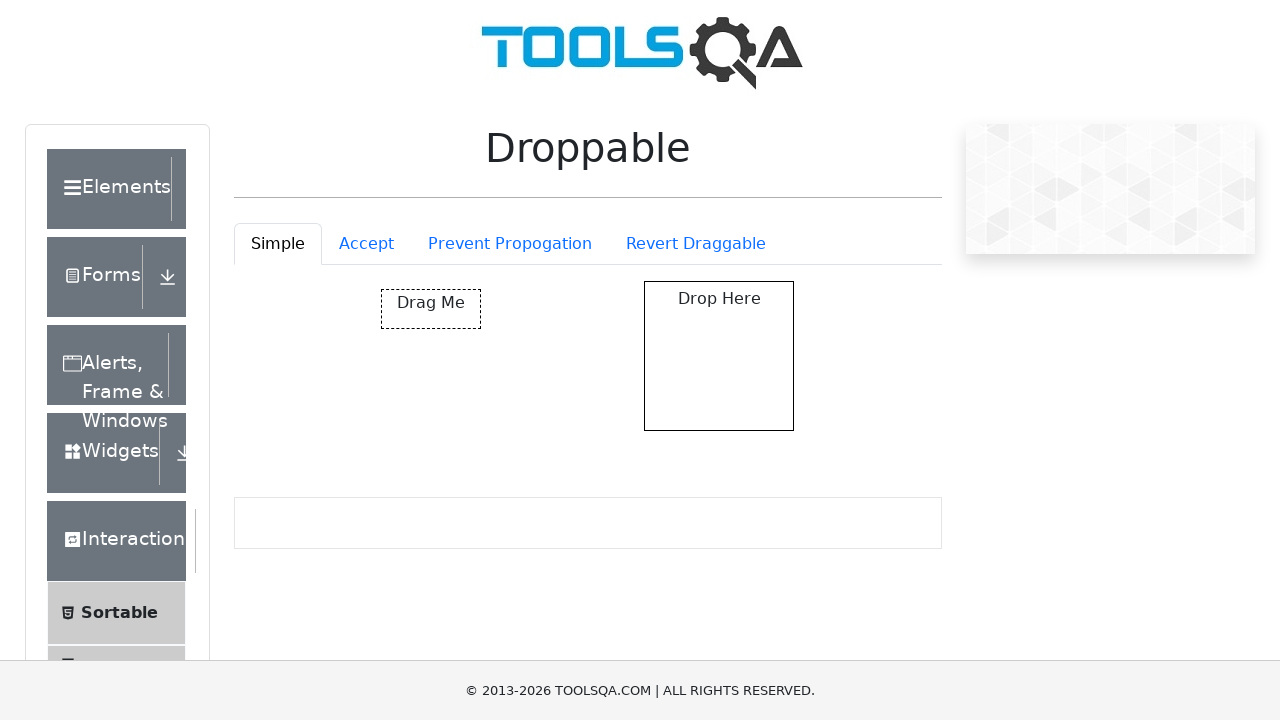

Located drop zone element
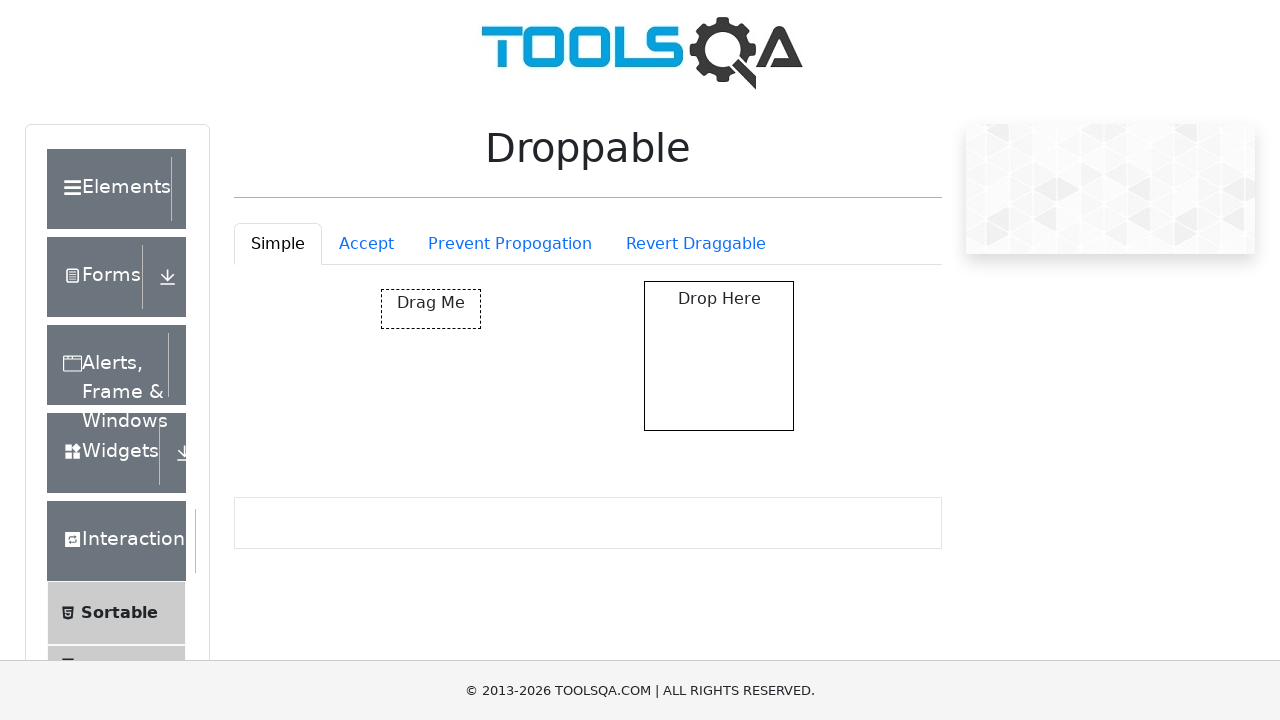

Dragged element to drop zone successfully at (719, 356)
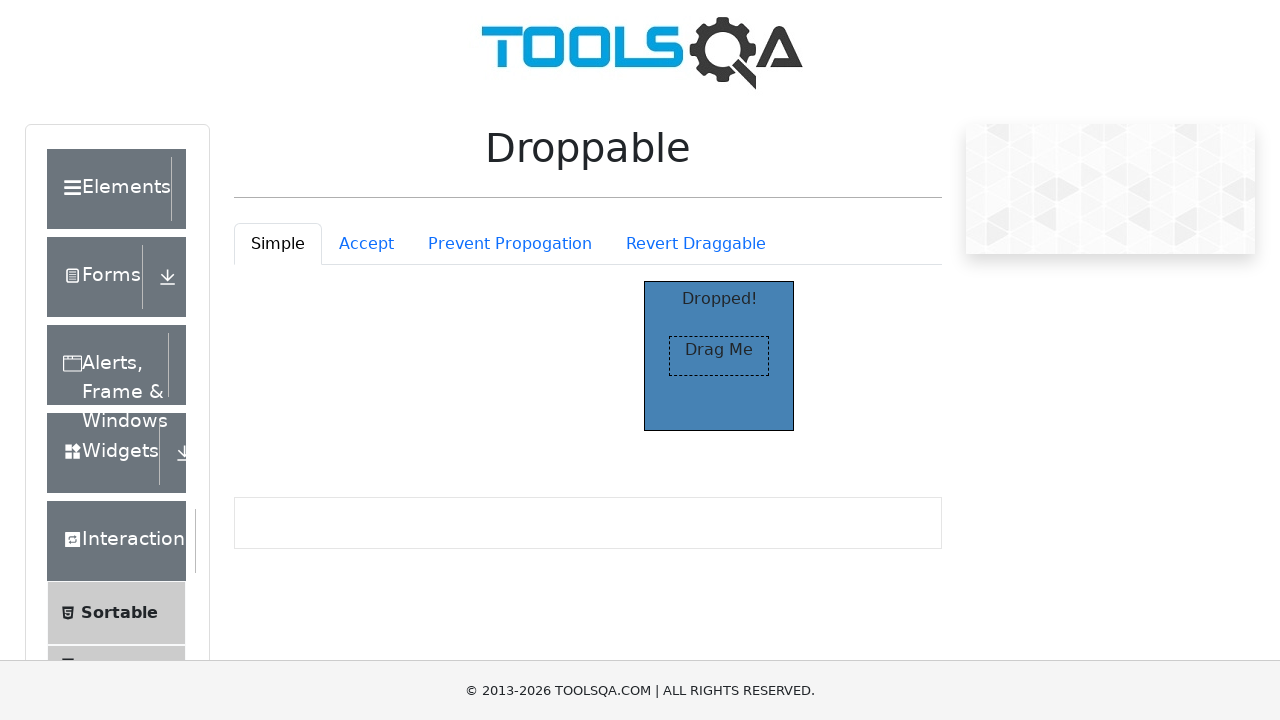

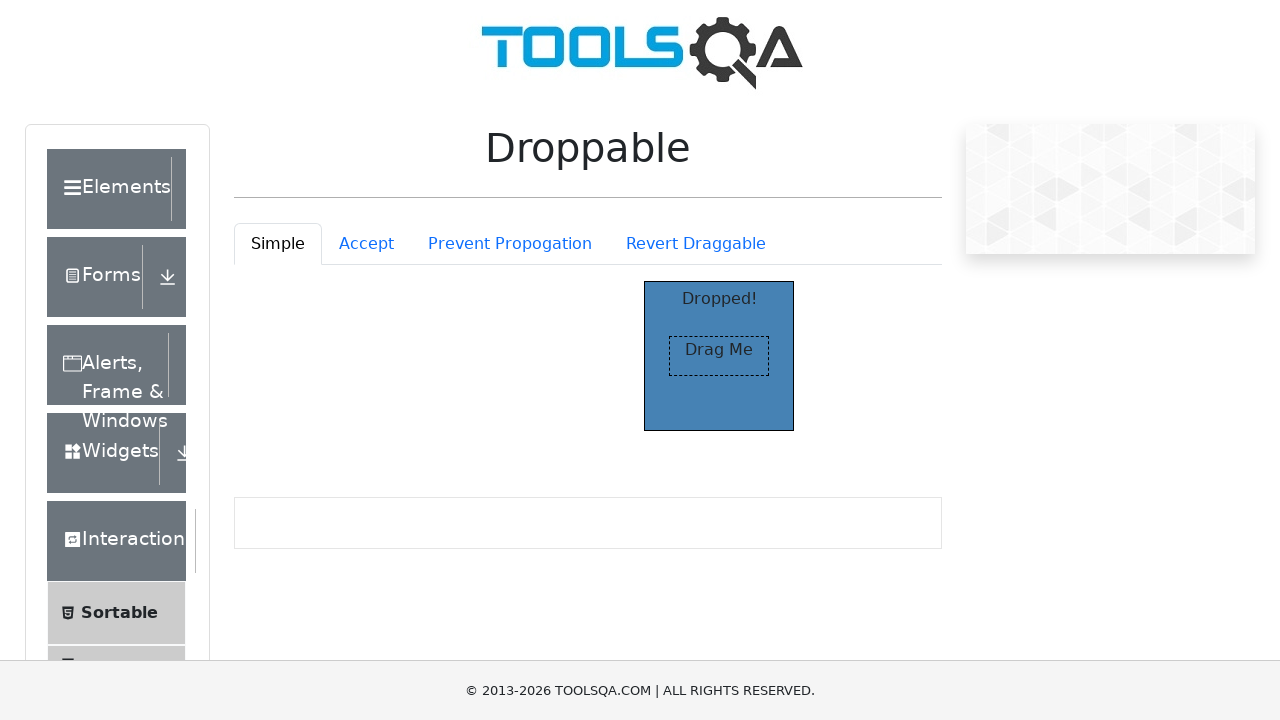